Navigates to Amazon Jobs Business Intelligence/Data Engineering category page and verifies that job listings are displayed by waiting for job title links to load.

Starting URL: https://amazon.jobs/content/en/job-categories/business-intelligence-data-engineering

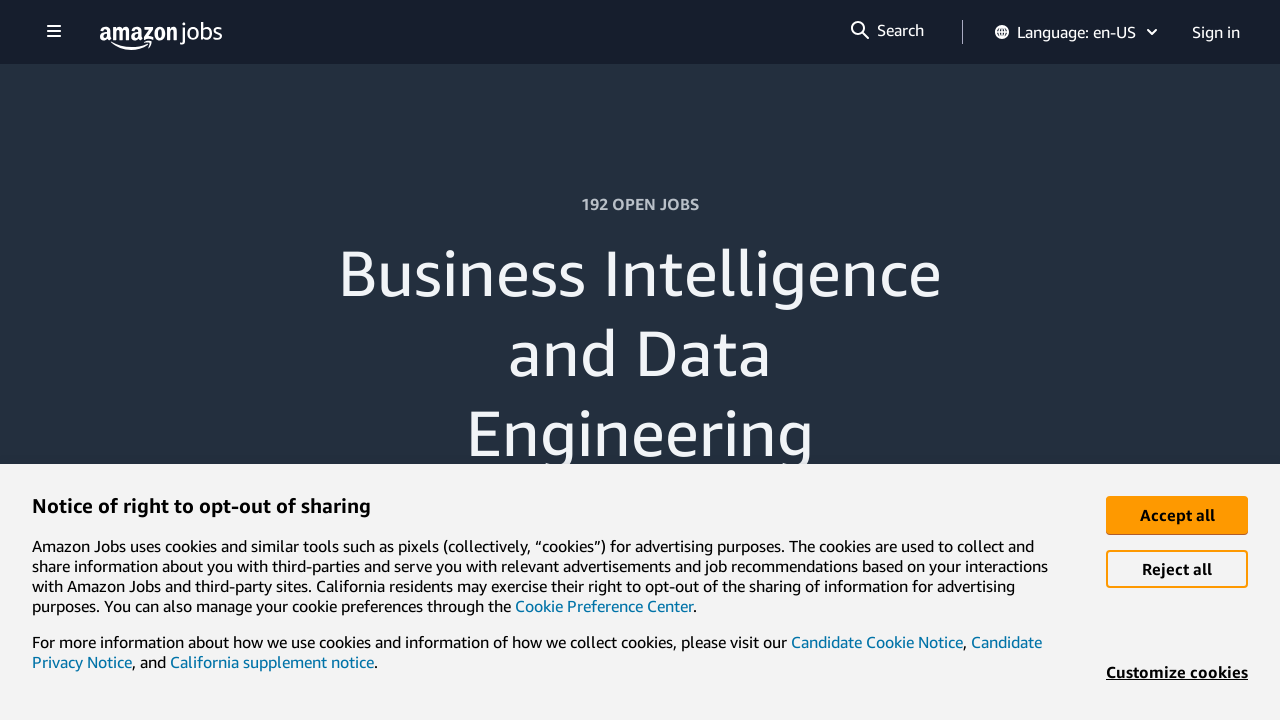

Navigated to Amazon Jobs Business Intelligence/Data Engineering category page
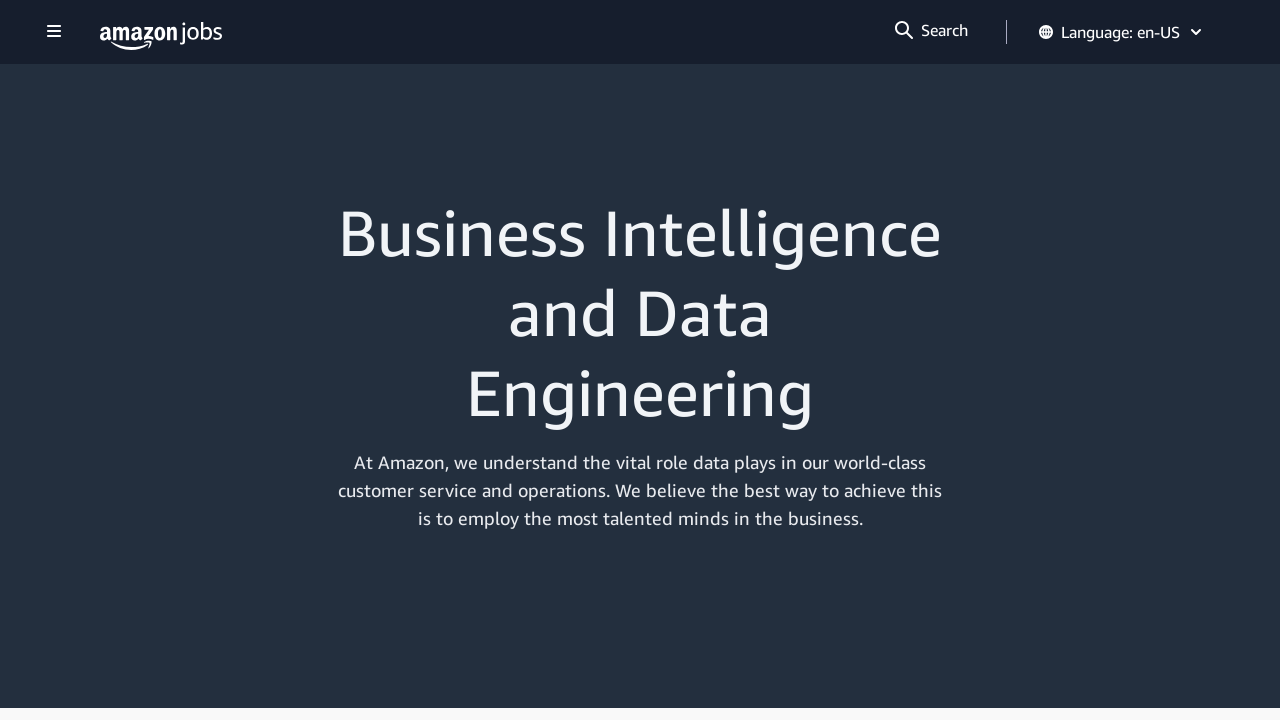

Job title links loaded on the page
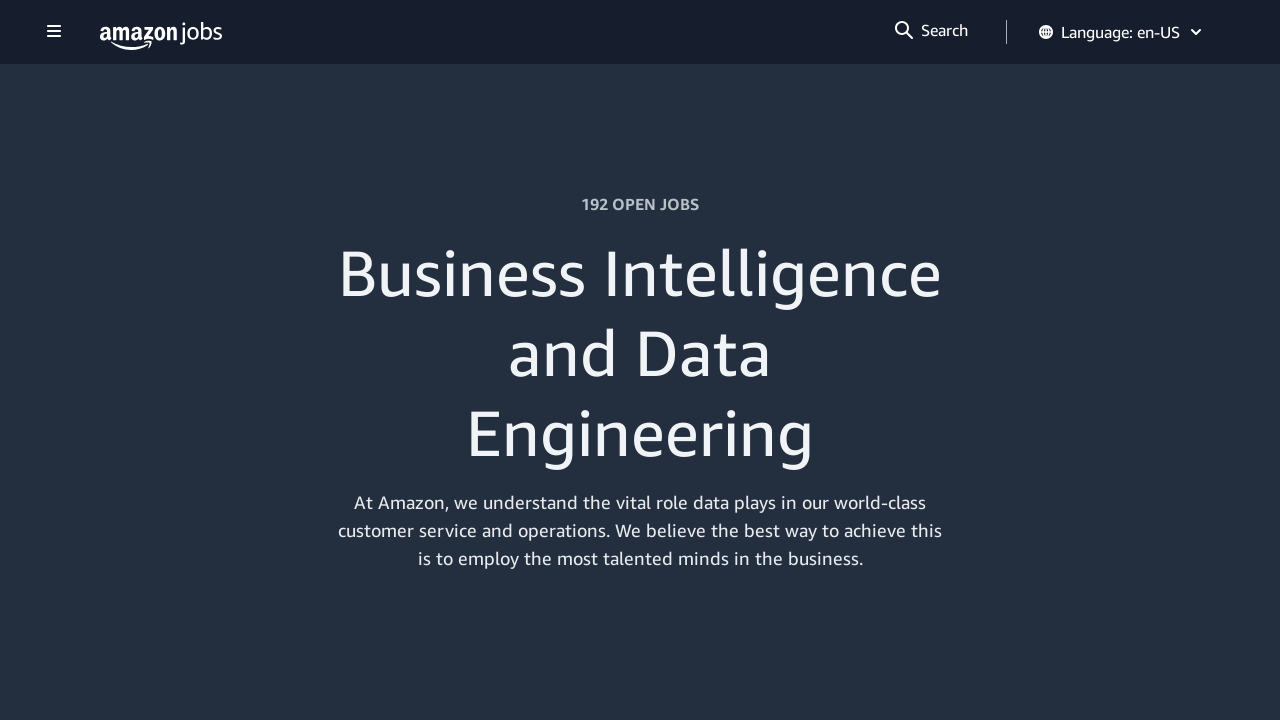

Found 10 job listings on the page
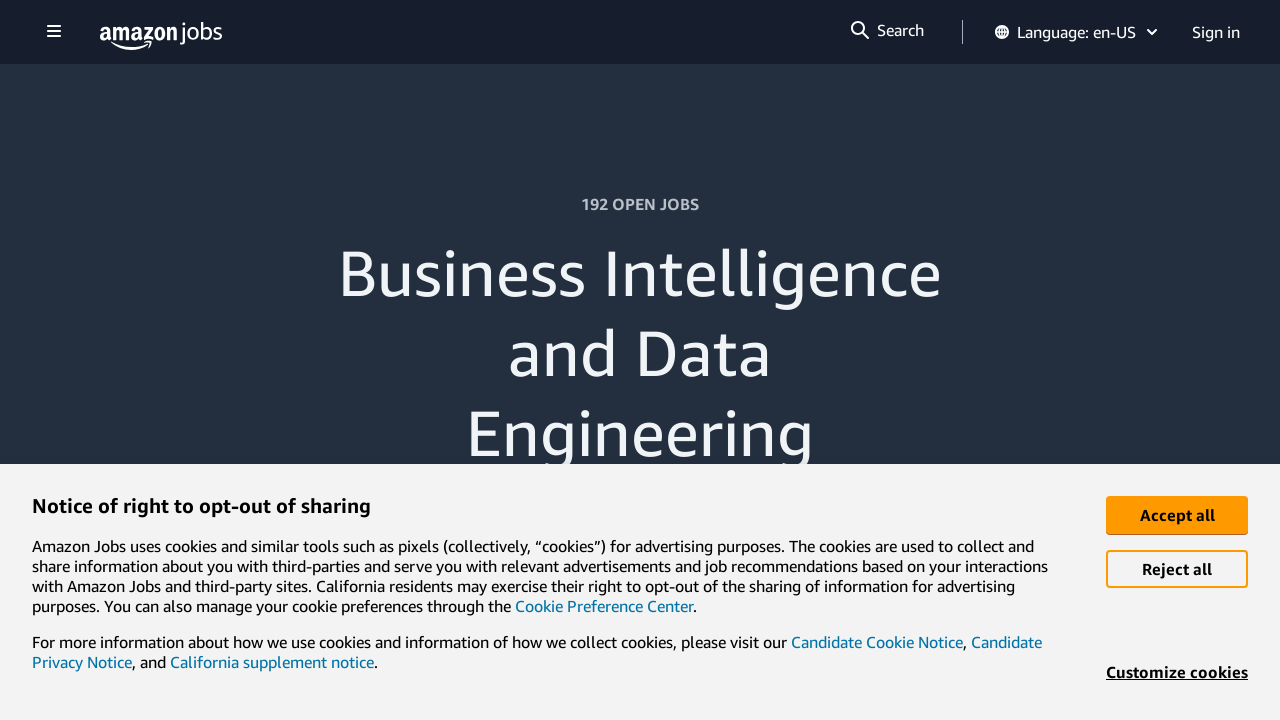

Verified that job listings are displayed
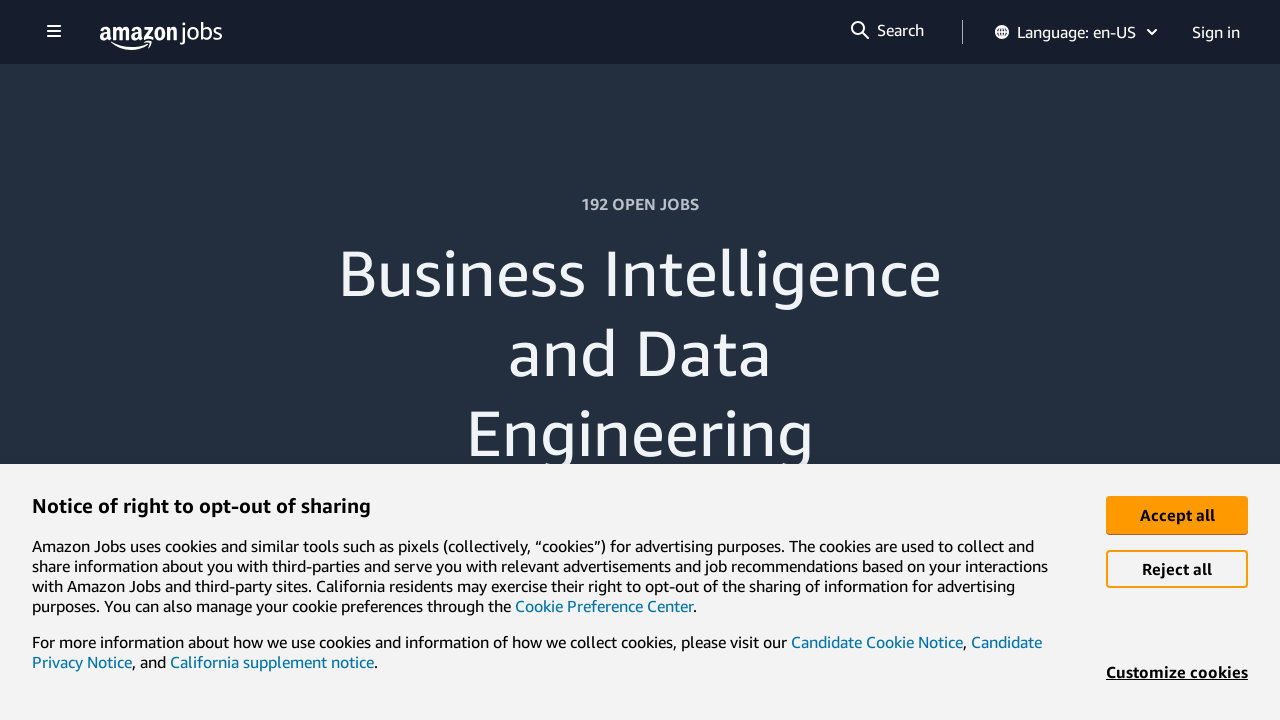

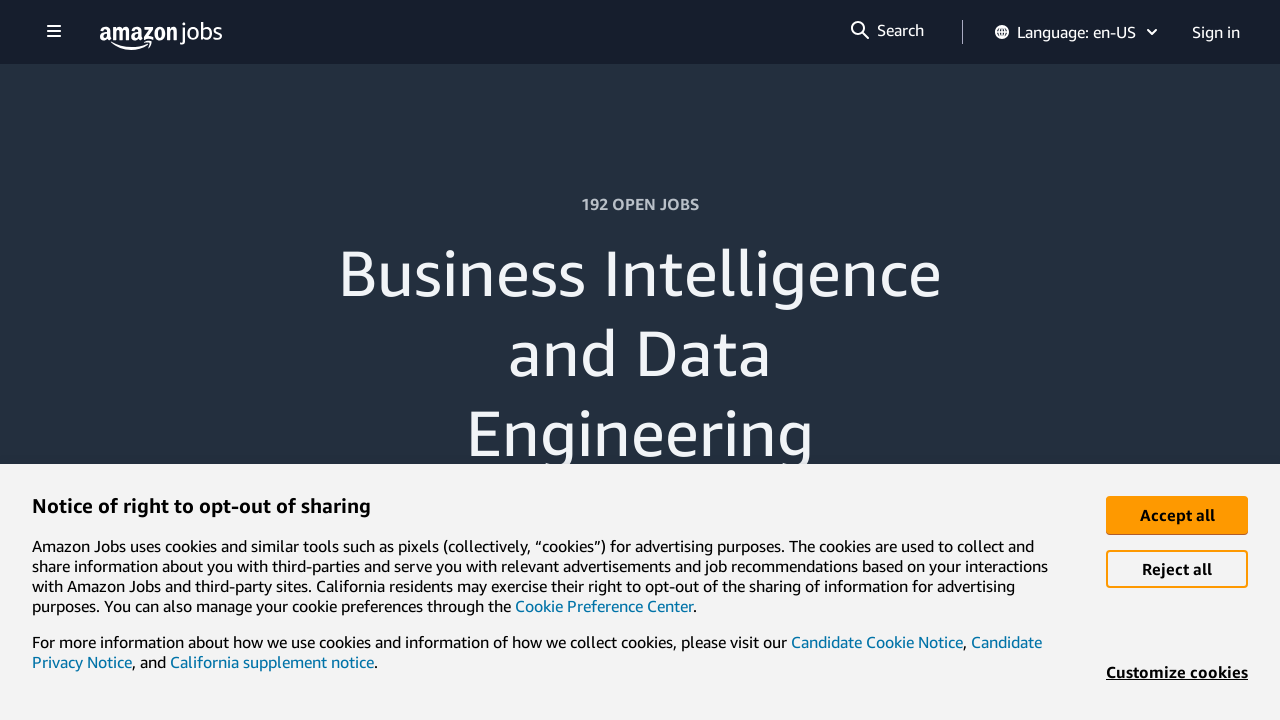